Tests the alarm creation functionality in a web-based clock app by navigating to the alarm section, adding a new alarm with a name and time, and verifying the alarm was created correctly.

Starting URL: https://os-clock.web.app/

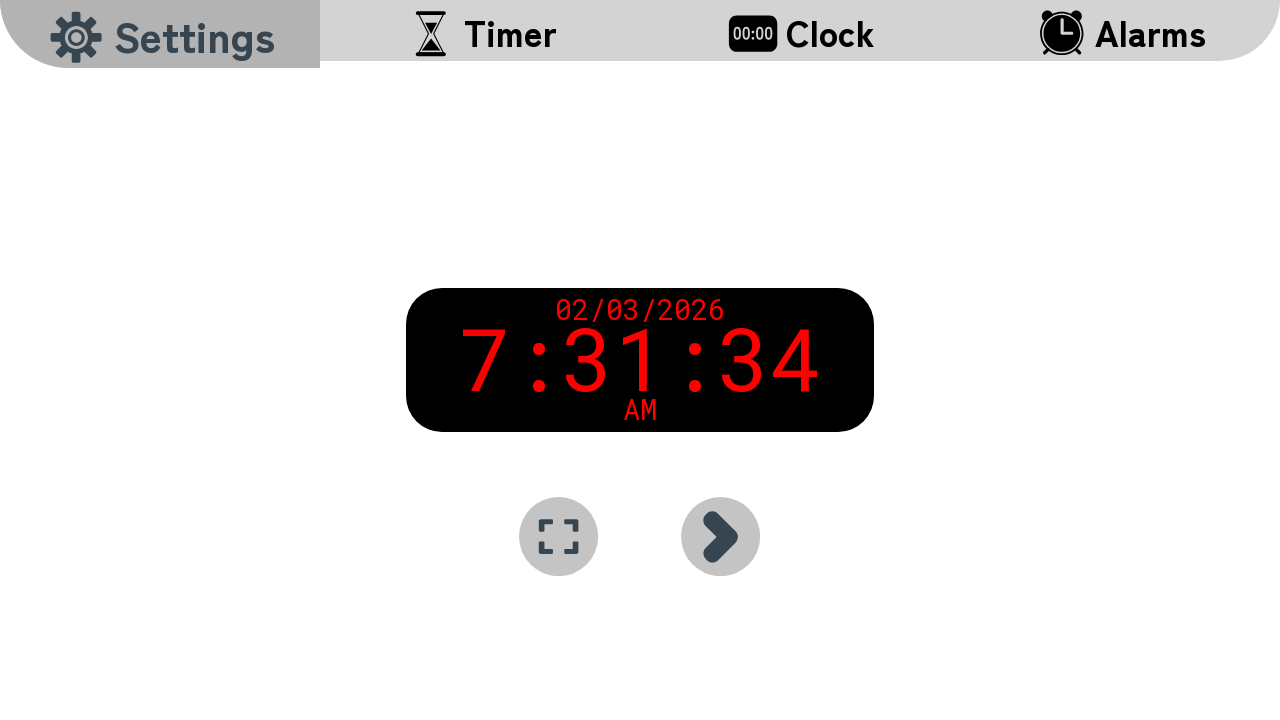

Set viewport size to 1920x1080
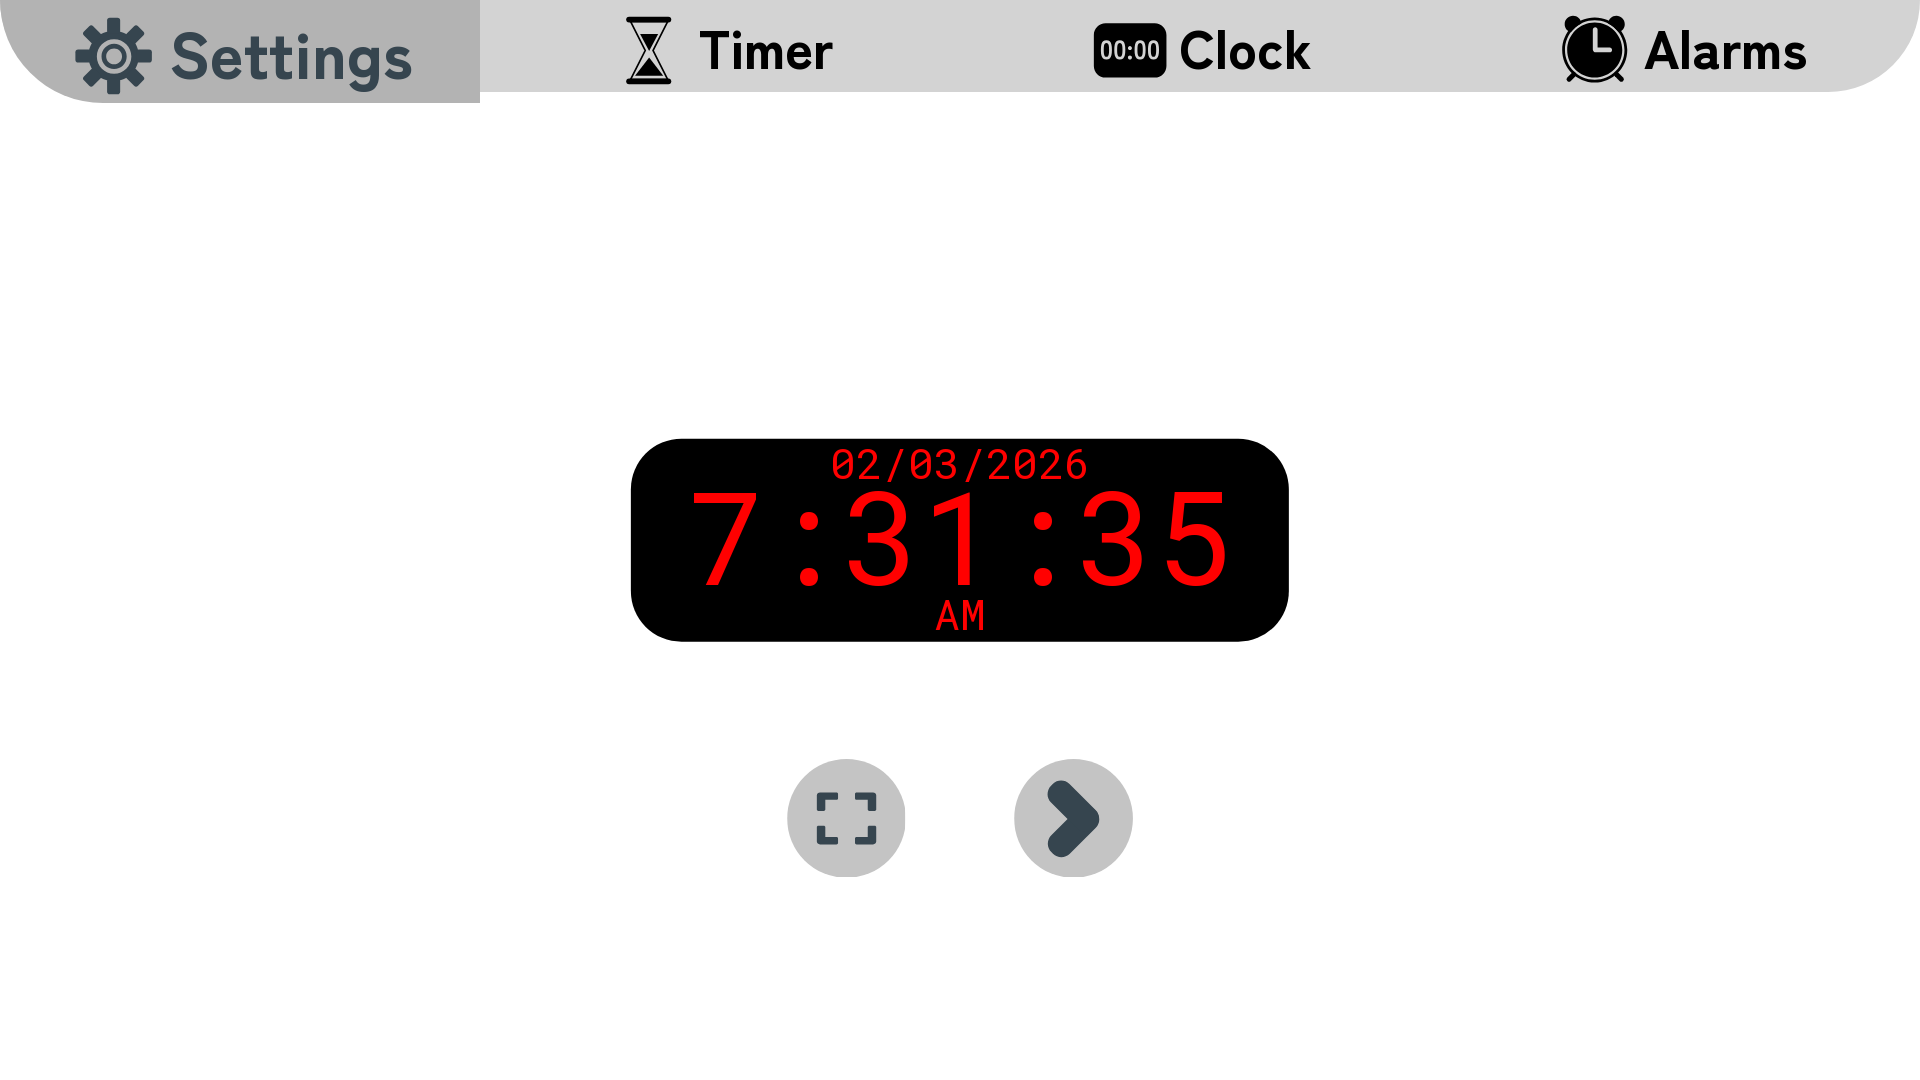

Clicked Alarm button to navigate to alarm section at (1680, 46) on div[onClick='showAlarm()']
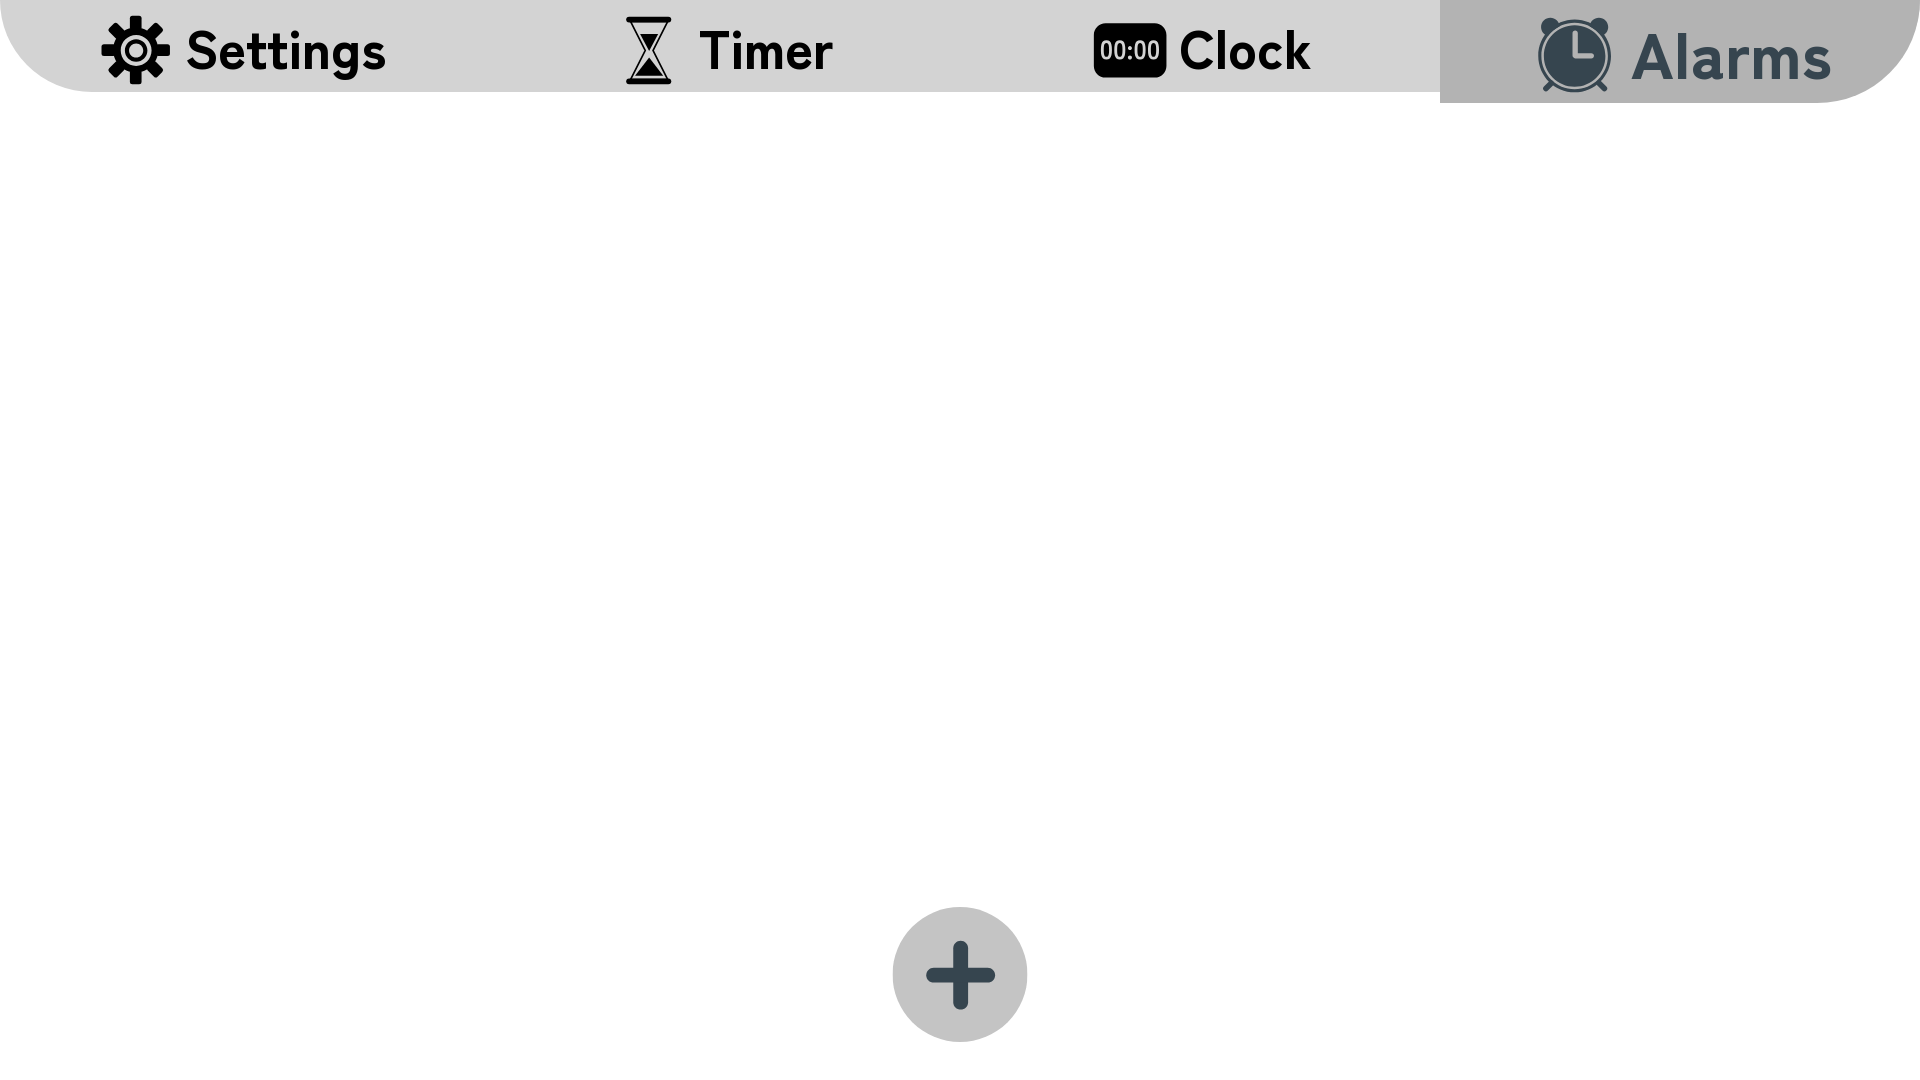

Clicked Add Alarm button at (960, 975) on #addAlarm
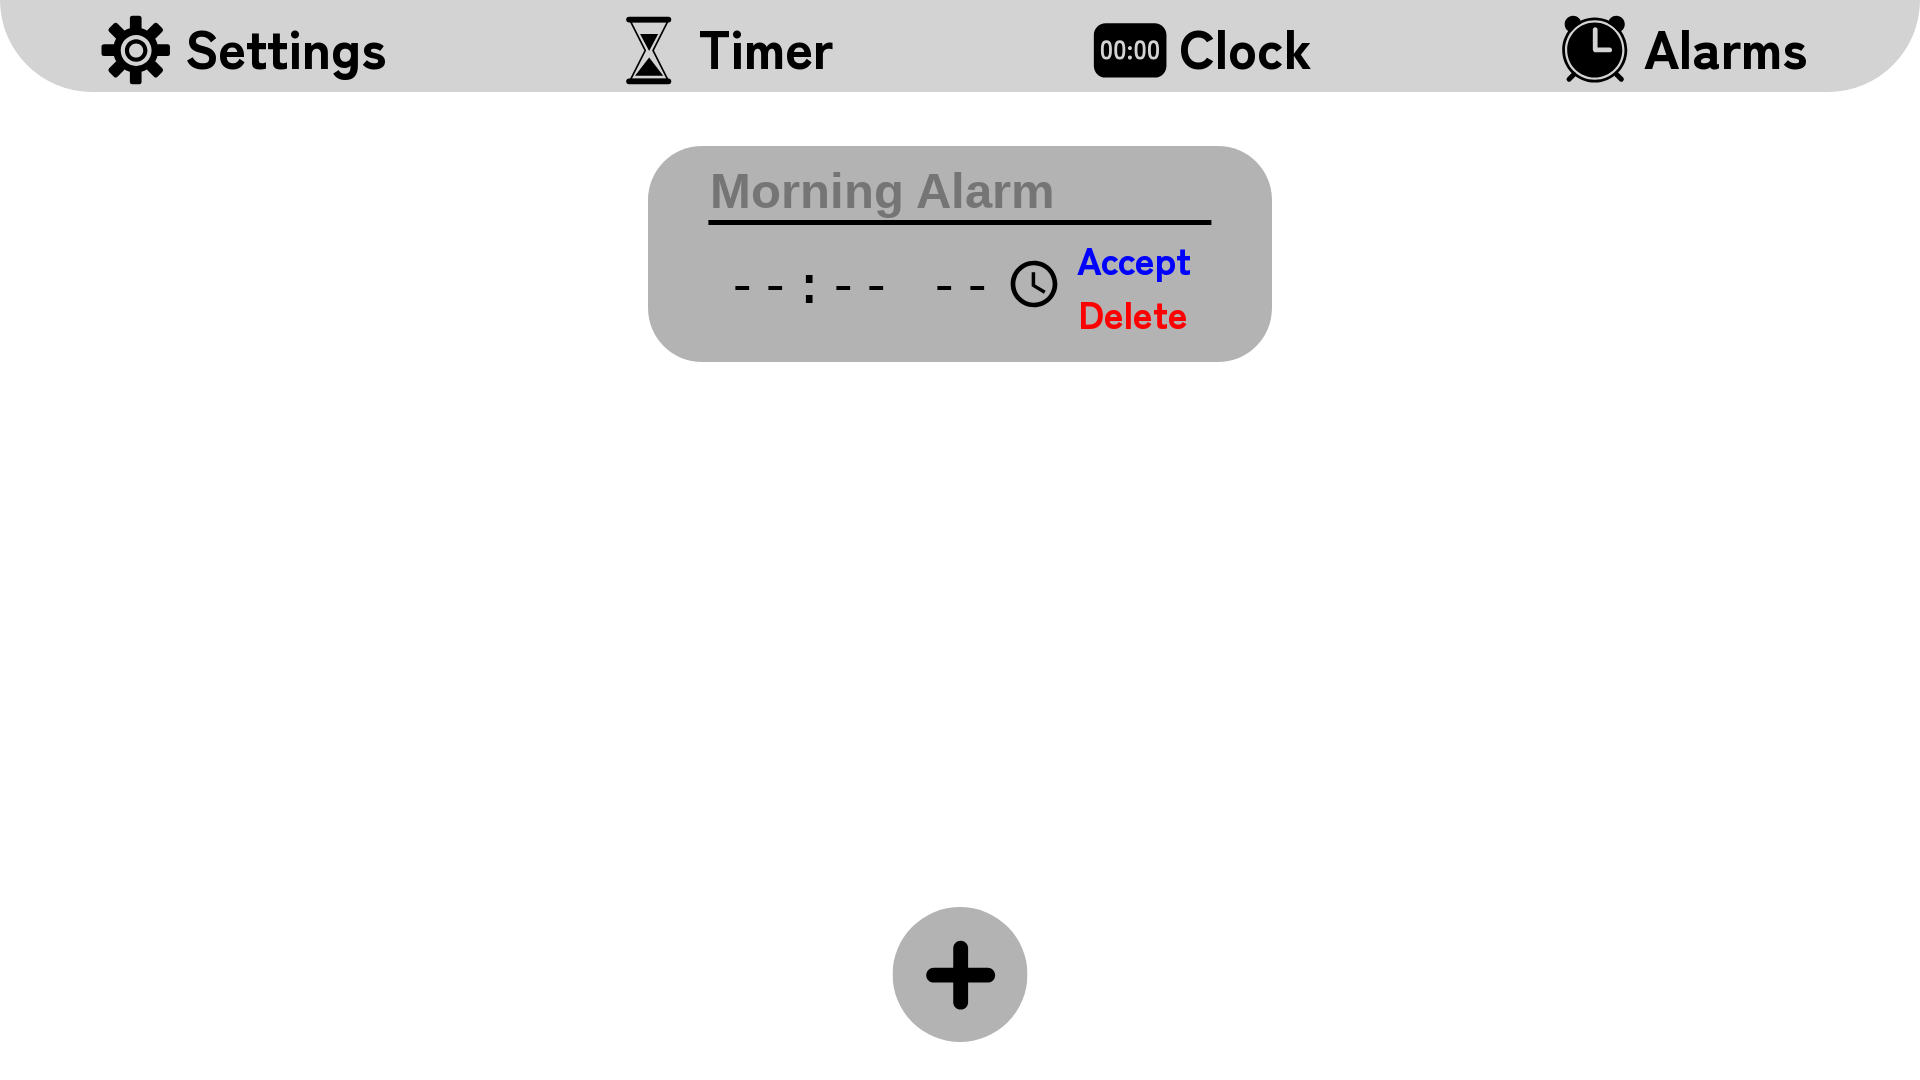

Entered alarm name 'First alarm' on .alarmName
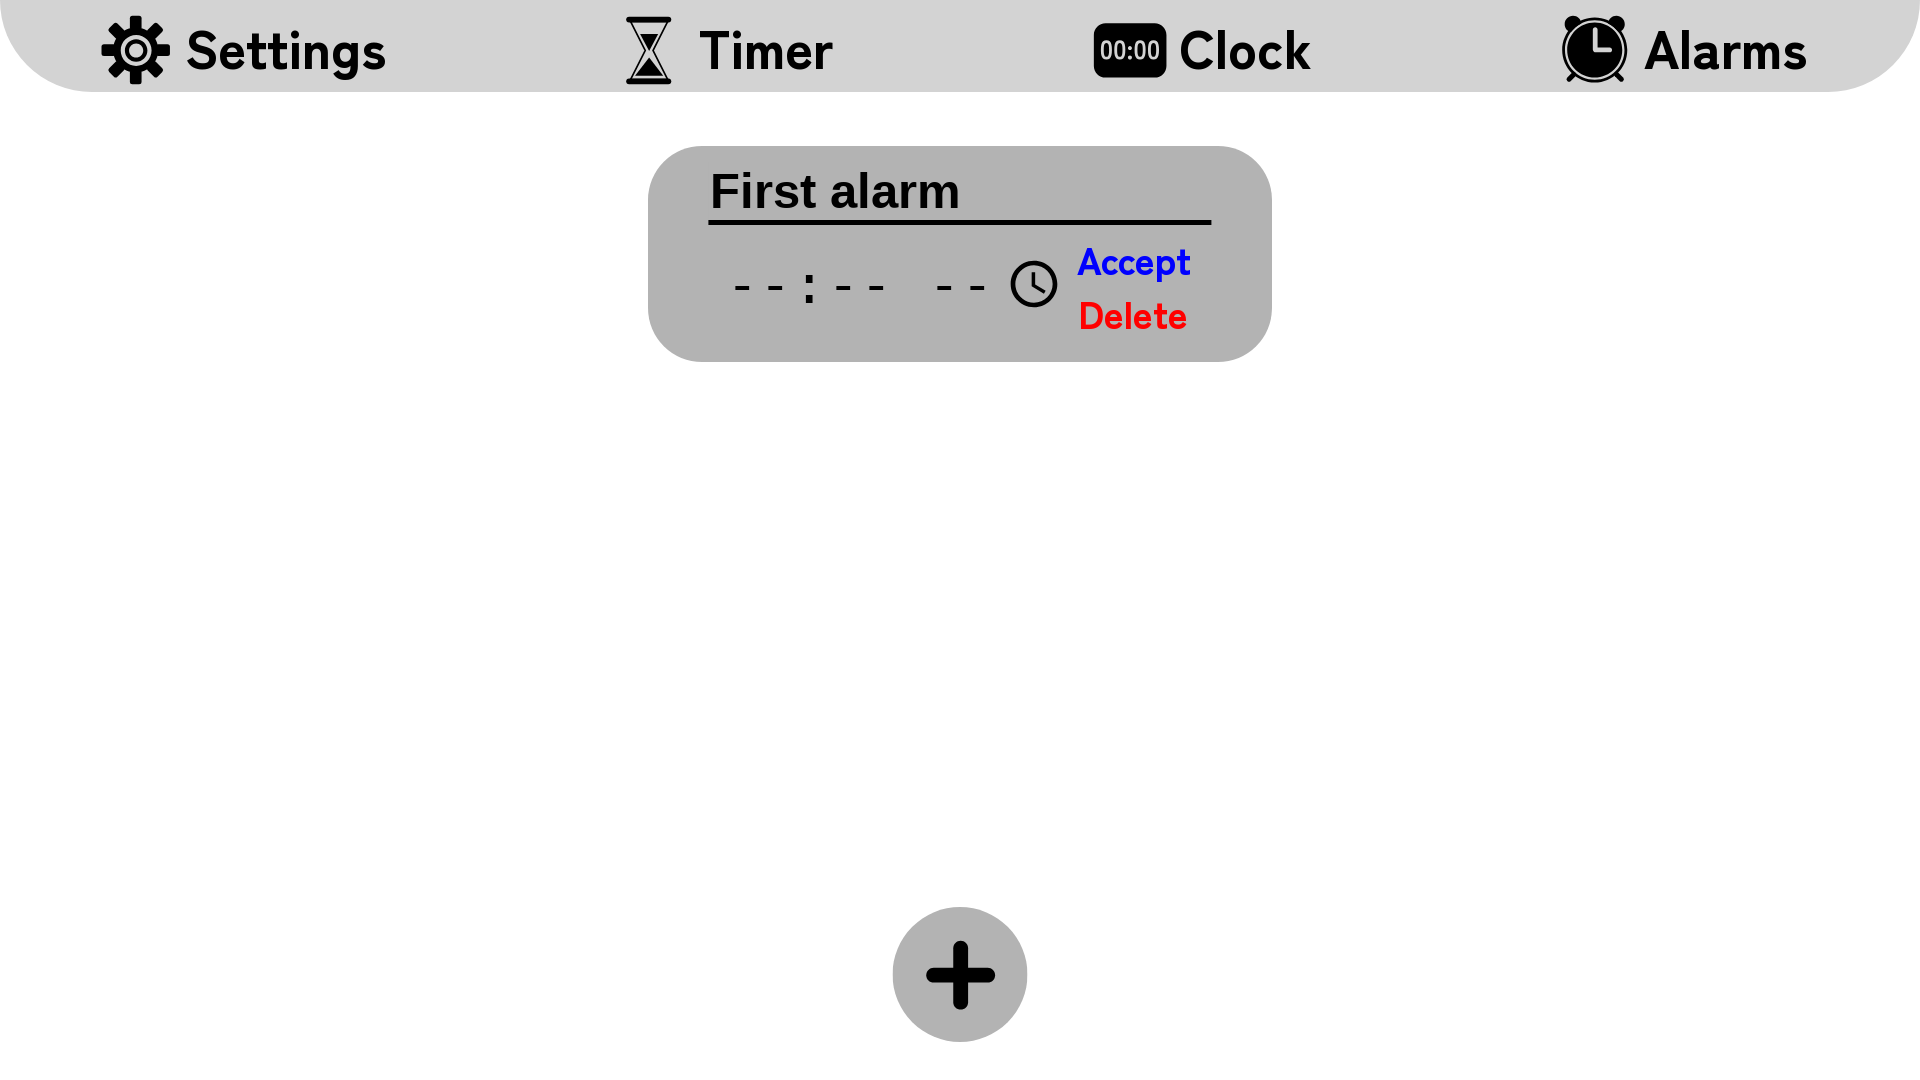

Entered alarm time '09:59' on .alarmTime
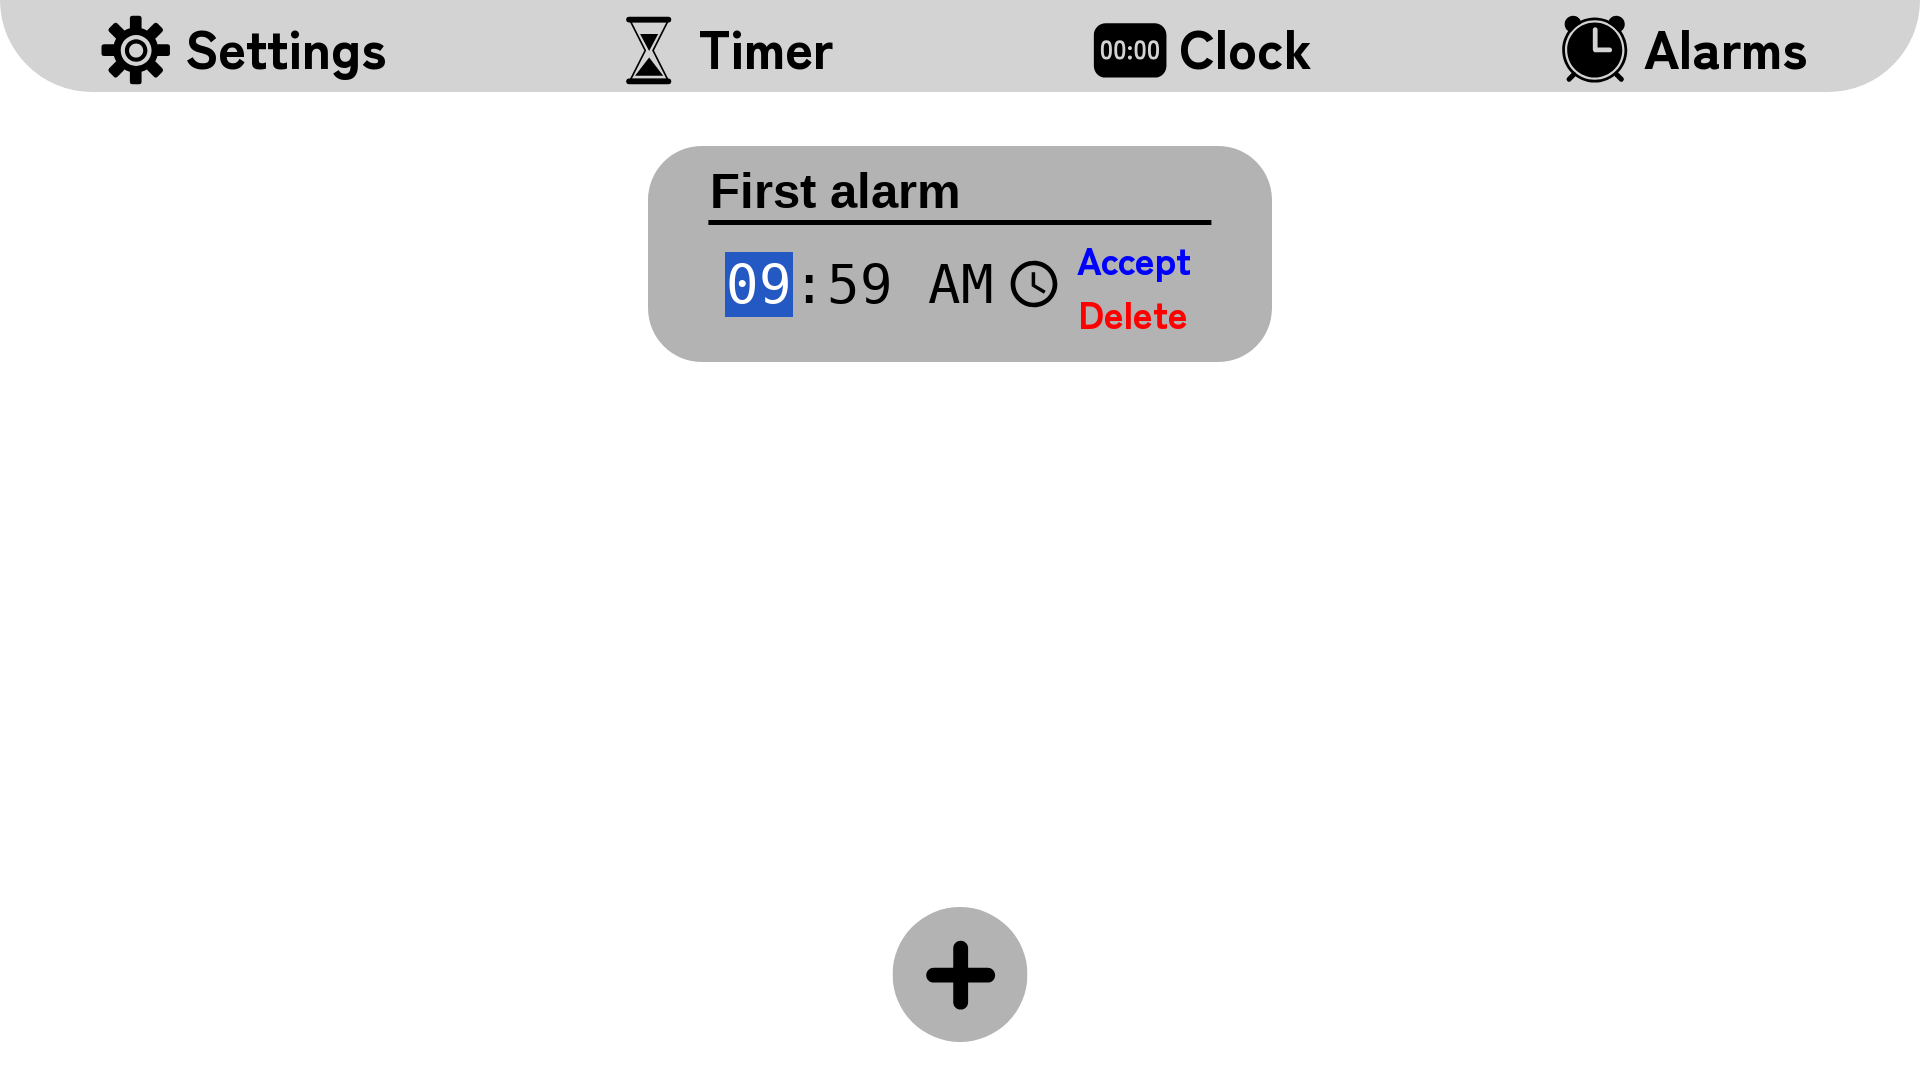

Clicked submit button to create alarm at (1134, 259) on div[onClick='submitAlarm(this)']
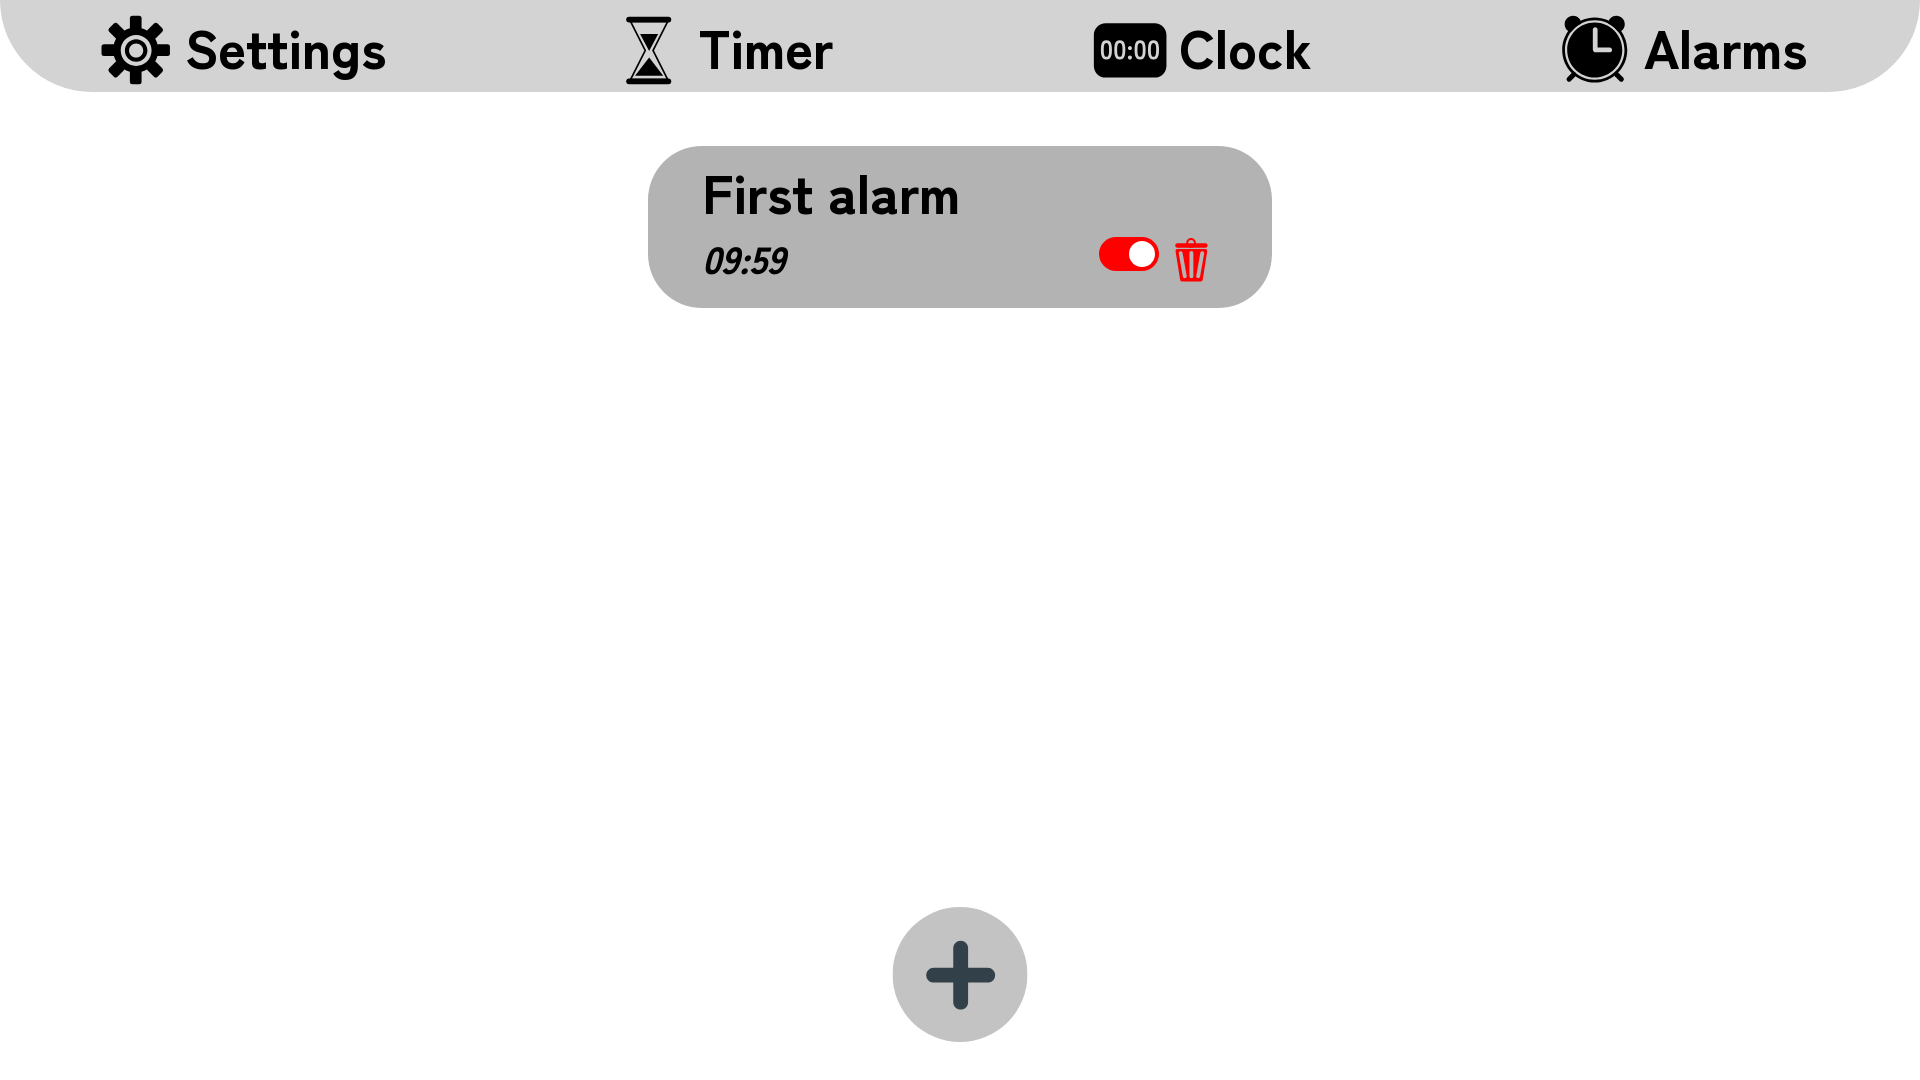

Alarm name element appeared, confirming alarm creation
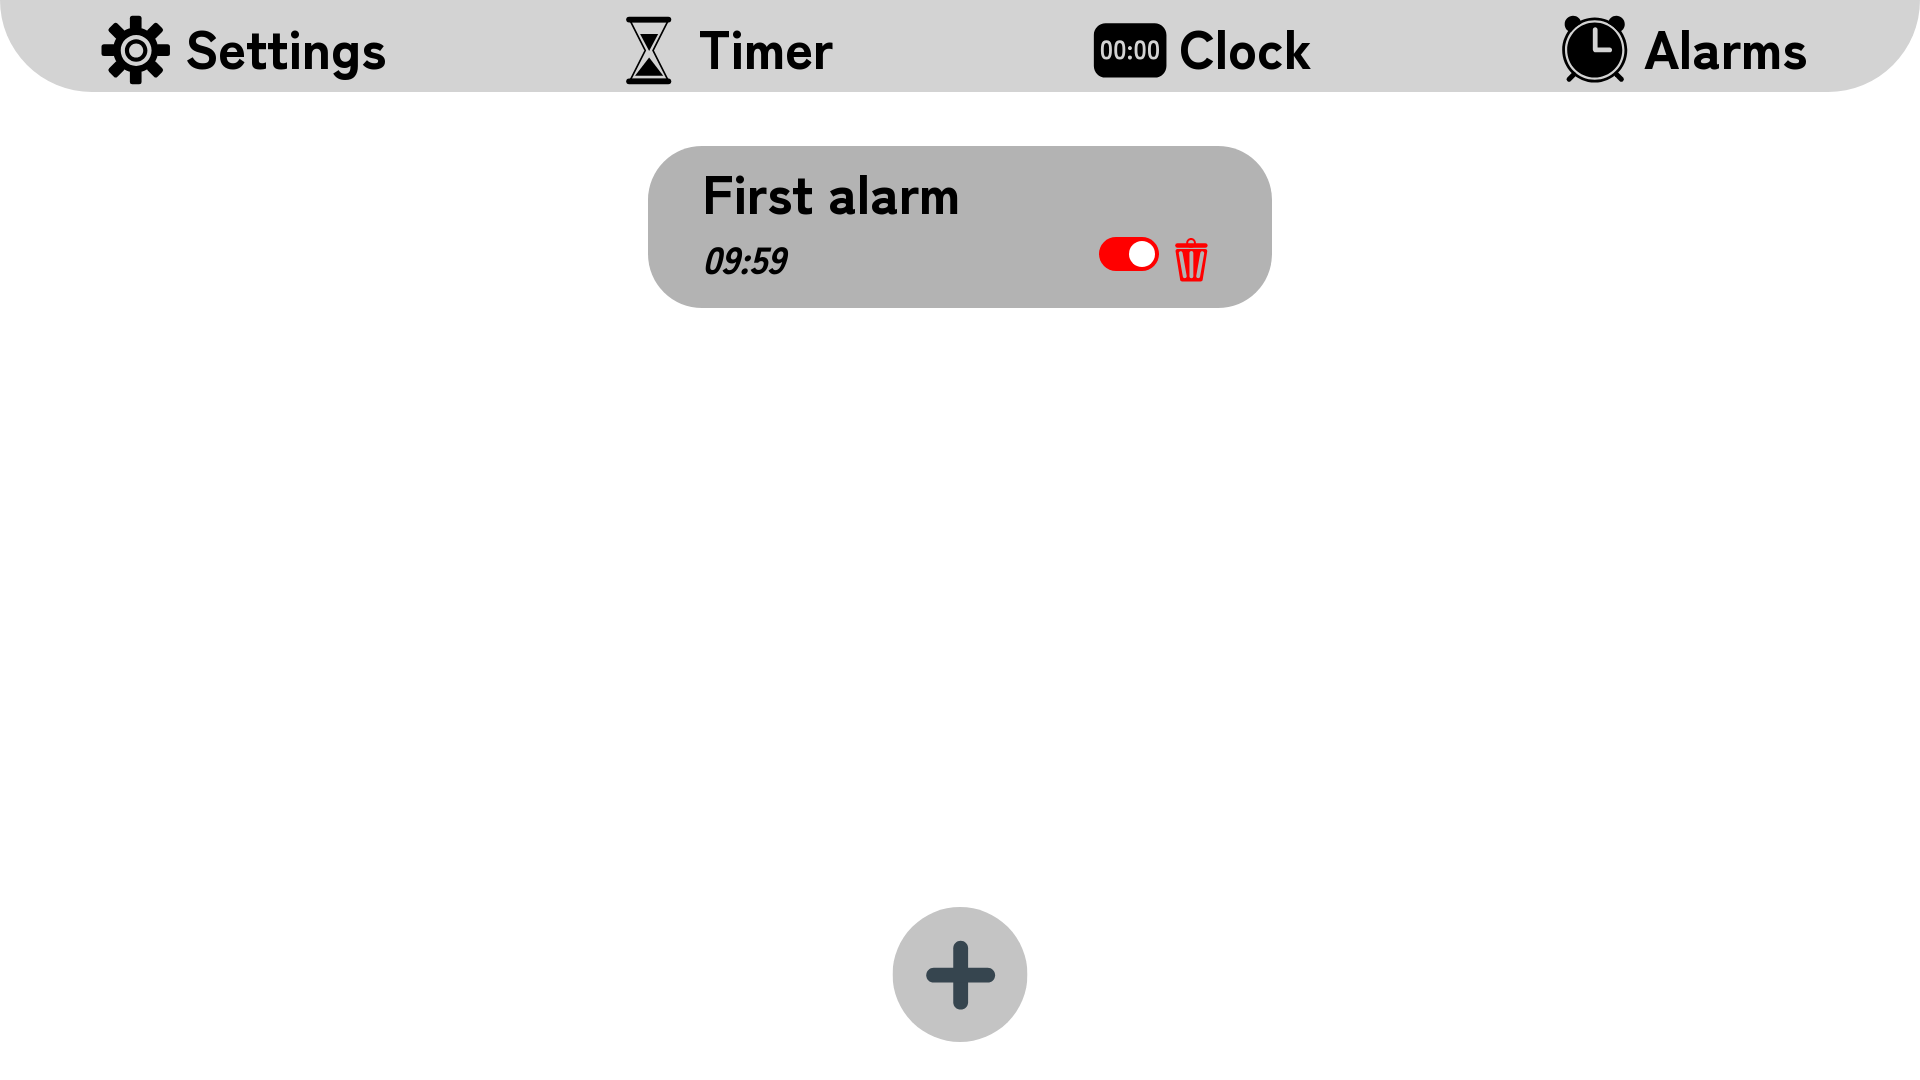

Alarm time element appeared, alarm fully created and visible
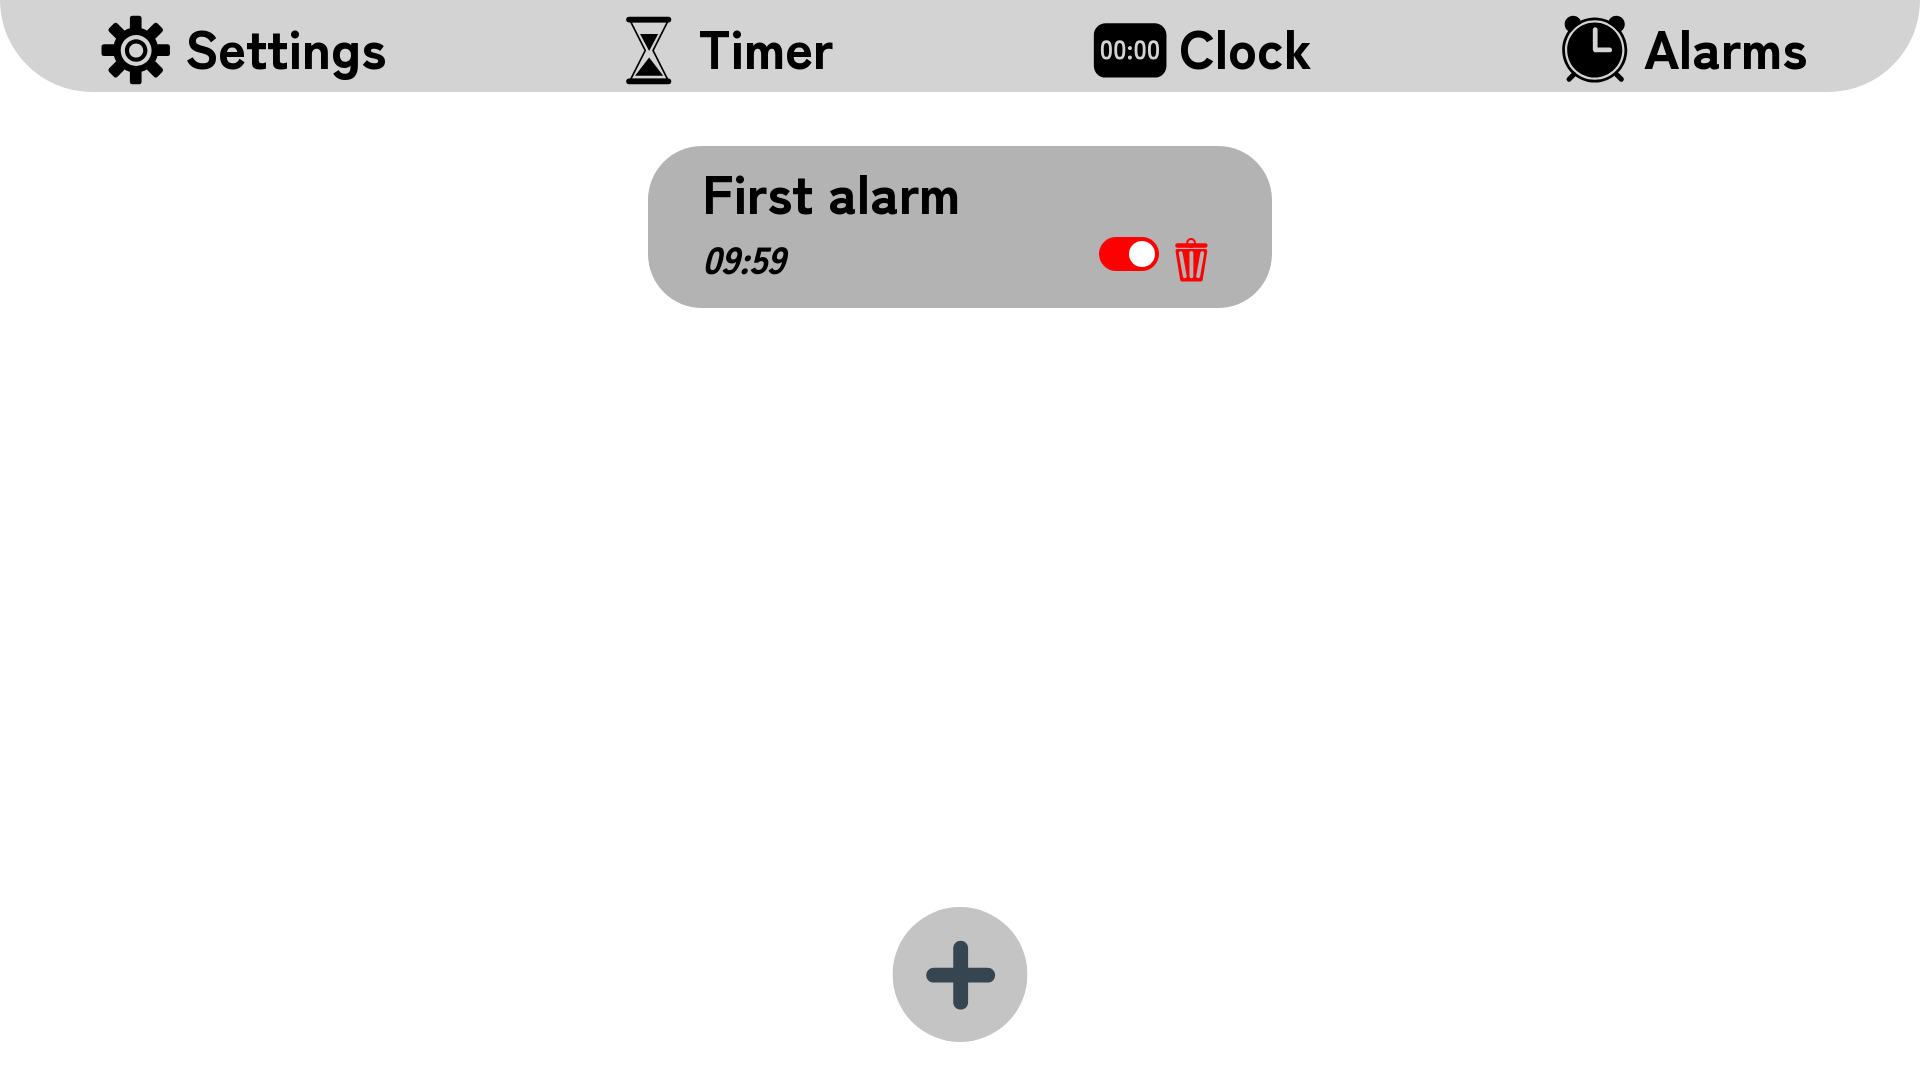

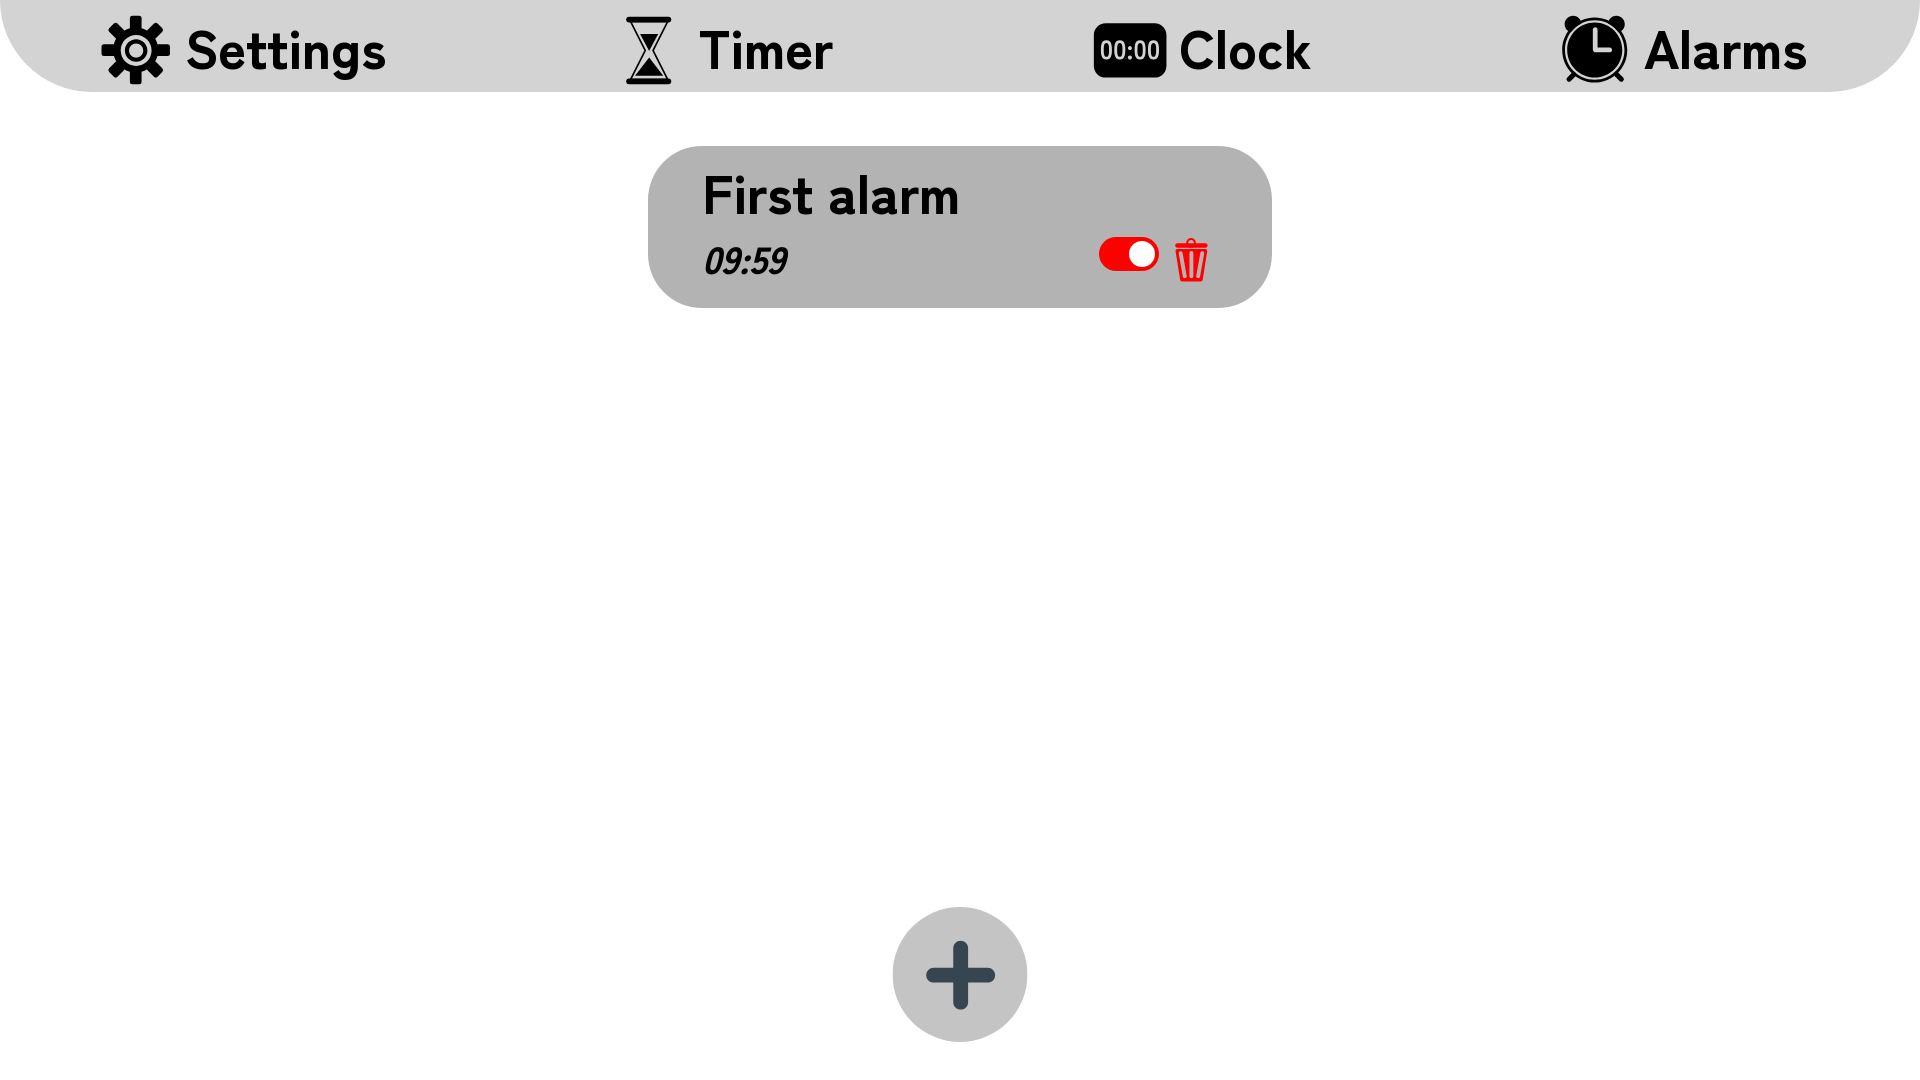